Tests that clicking the search button on home page redirects unauthenticated users to login page

Starting URL: https://artexplorer-pro.vercel.app/

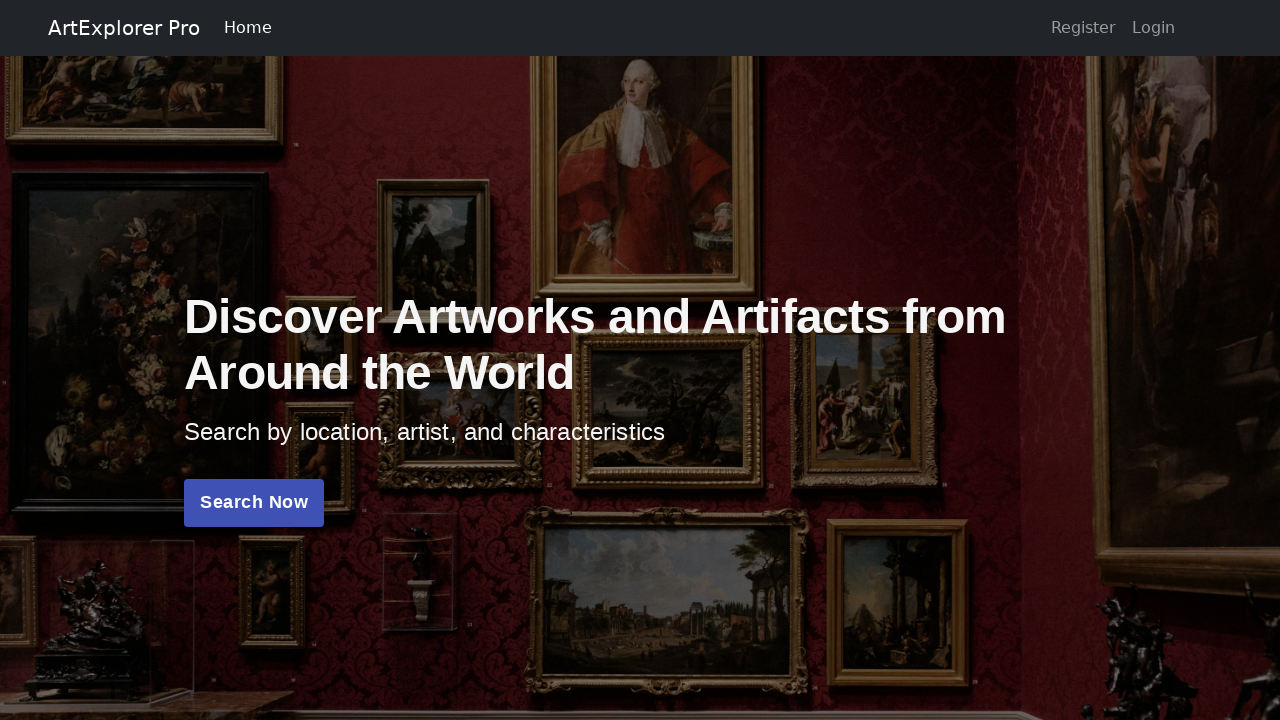

Clicked search button on home page at (254, 503) on xpath=//*[@id="__next"]/div/div/div/button
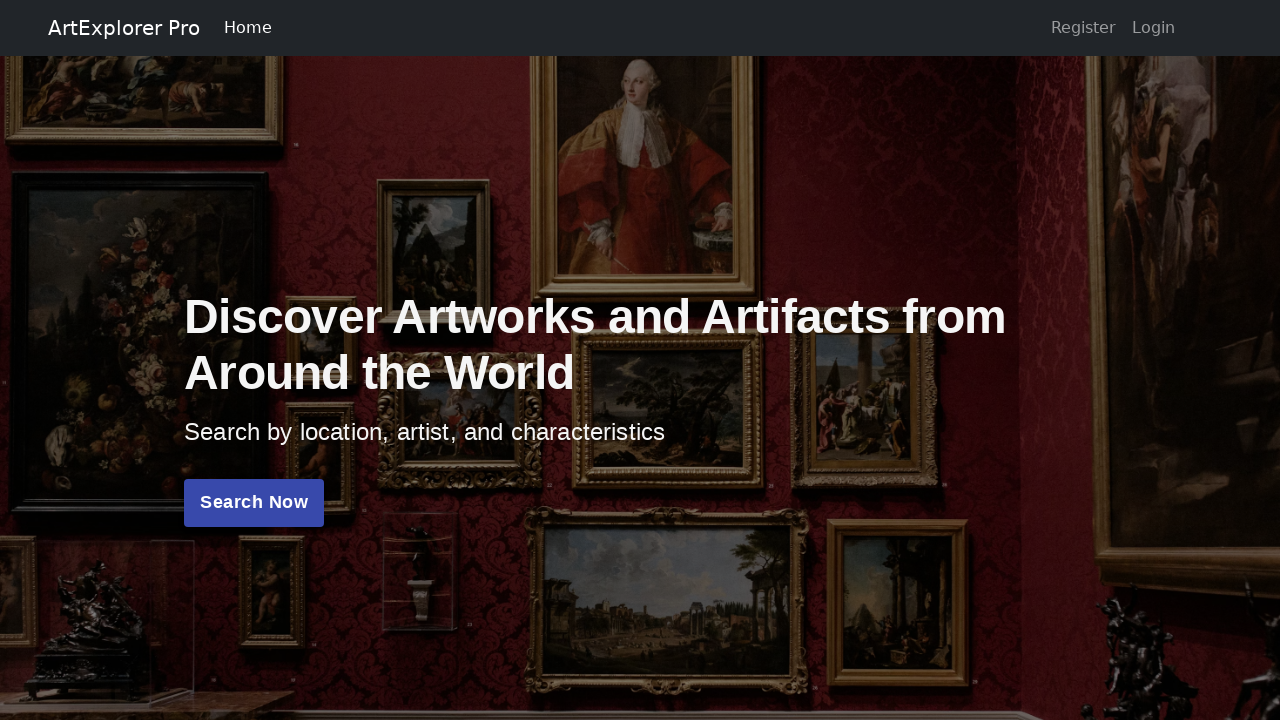

Redirected to login page (unauthenticated user)
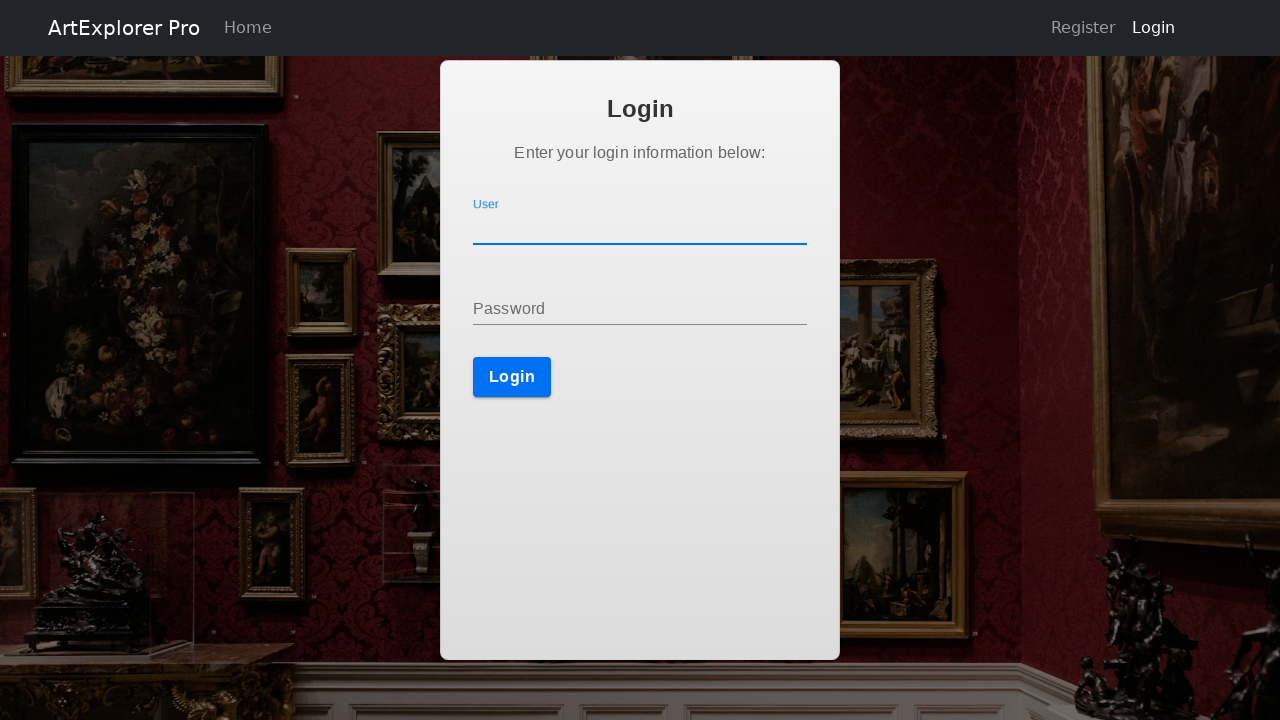

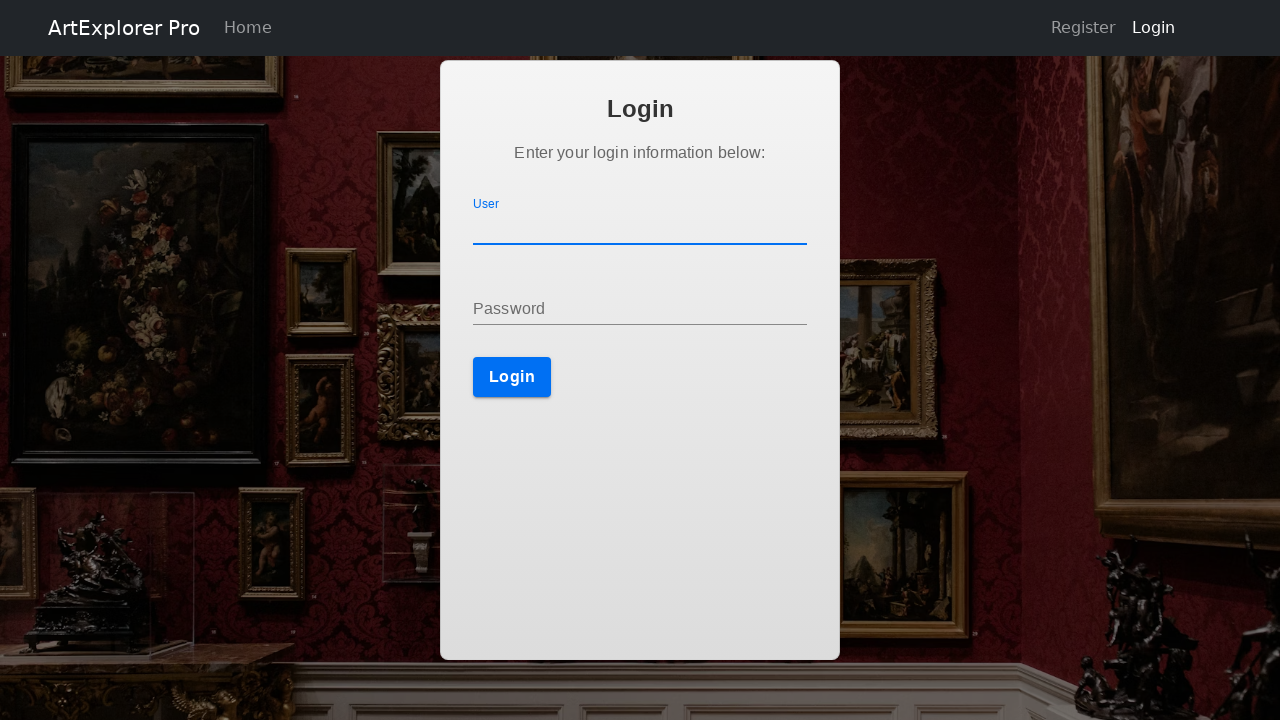